Tests a practice form by filling various input fields including email, password, name, radio buttons, and dropdown selections, then submitting the form and verifying success message

Starting URL: https://rahulshettyacademy.com/angularpractice/

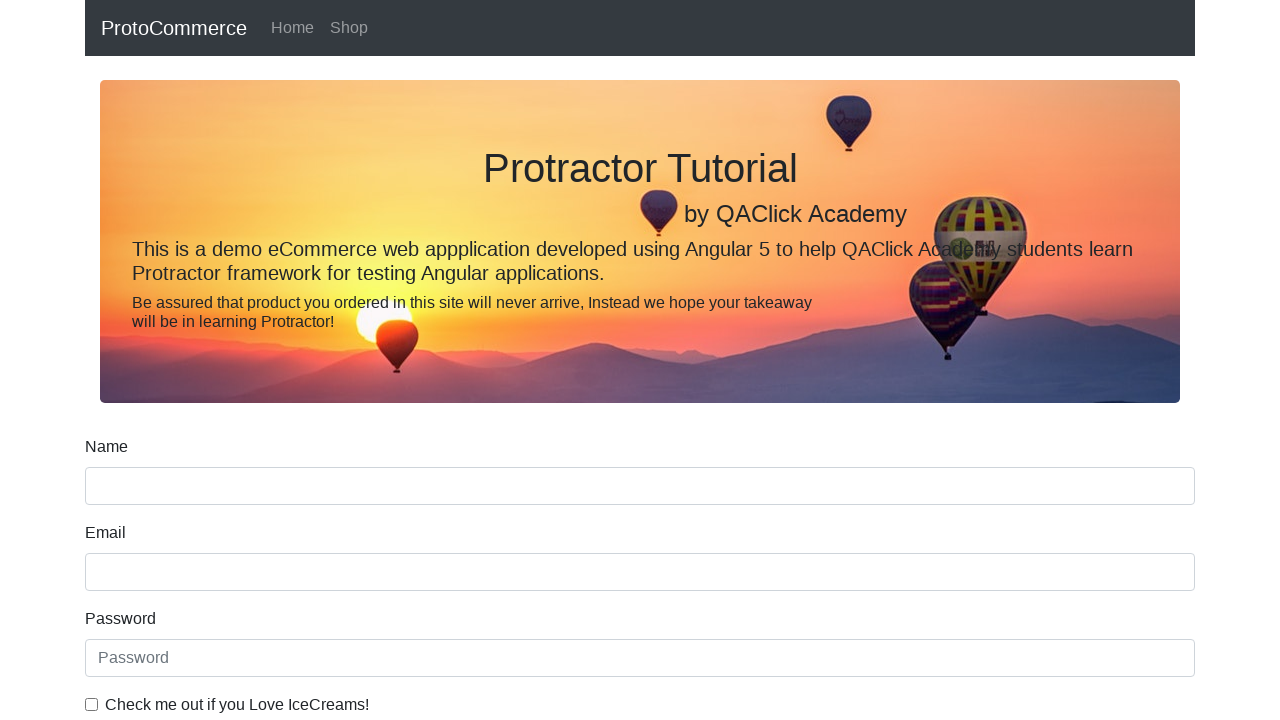

Filled email field with 'hello@gmail.com' on input[name='email']
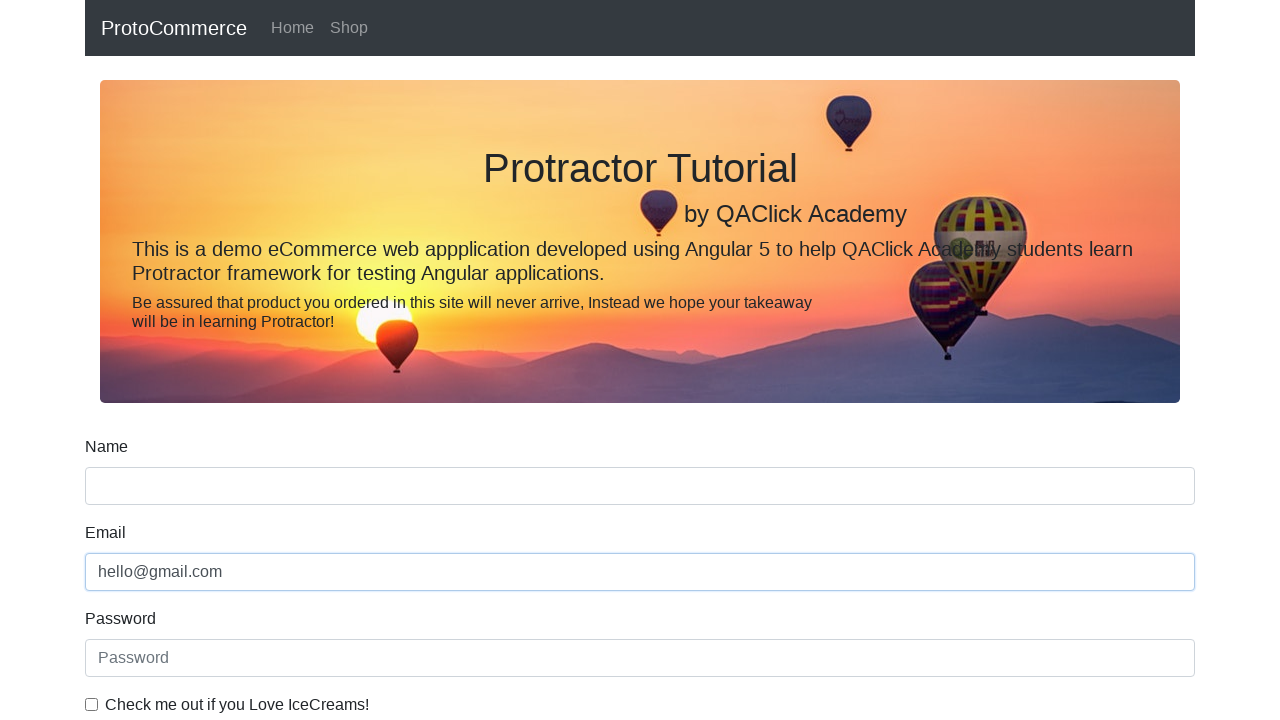

Filled password field with '12345' on #exampleInputPassword1
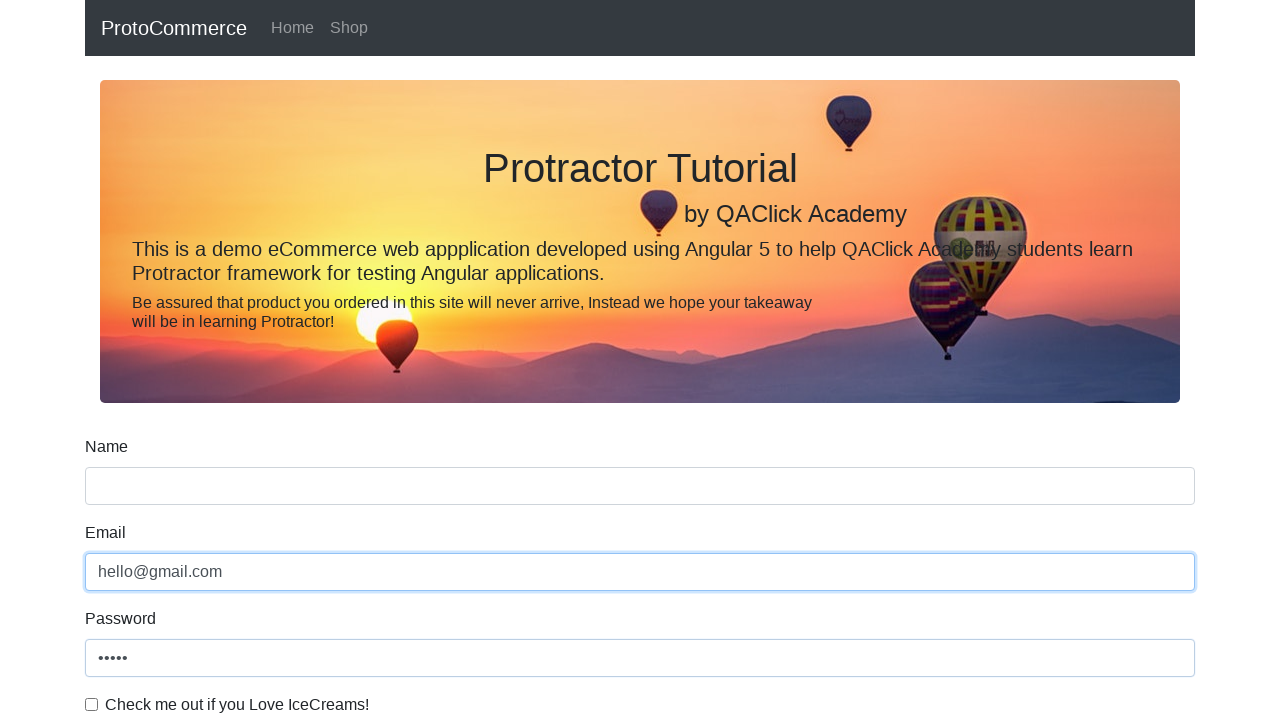

Checked the example checkbox at (92, 704) on #exampleCheck1
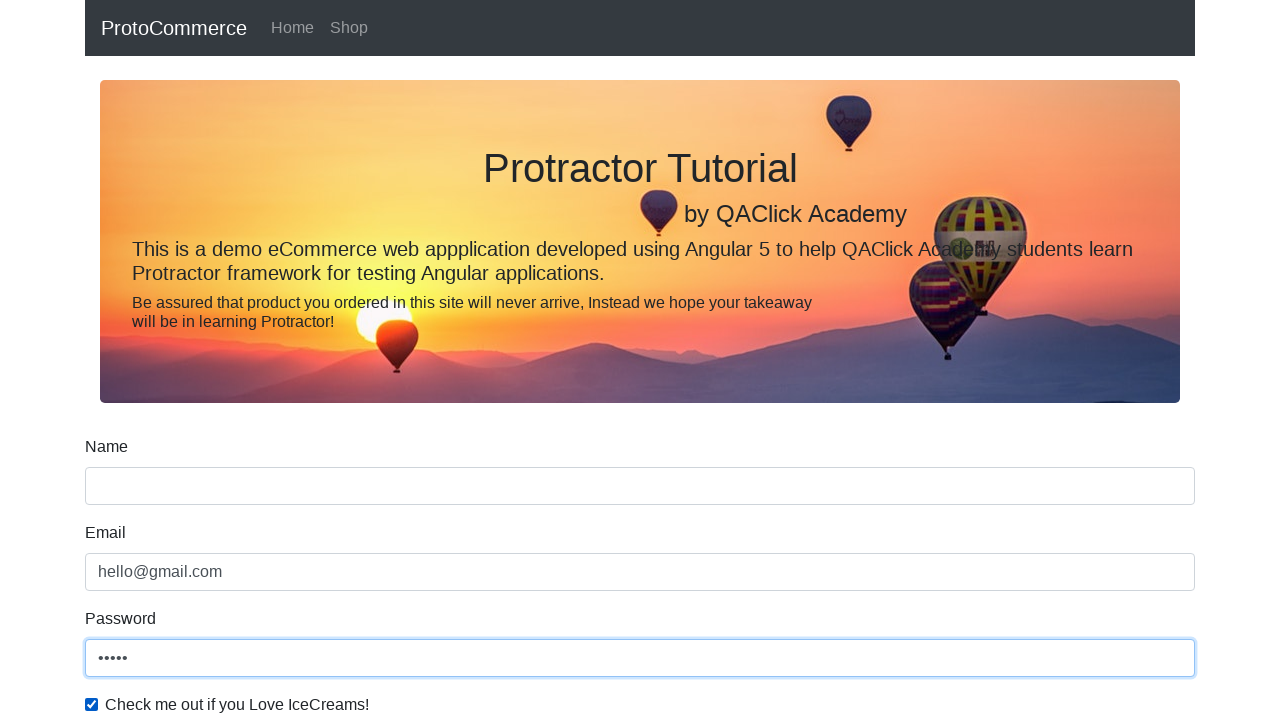

Filled name field with 'Cynthia' on input[name='name']
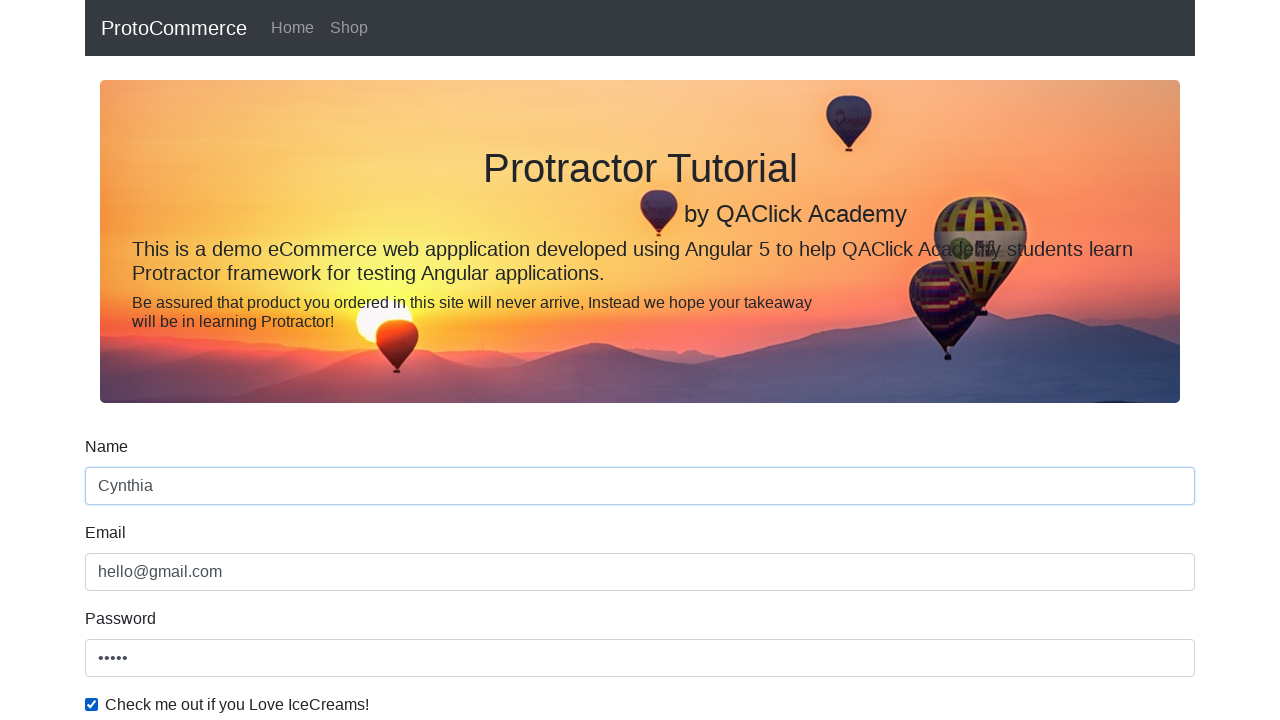

Selected inline radio button option 2 at (326, 360) on #inlineRadio2
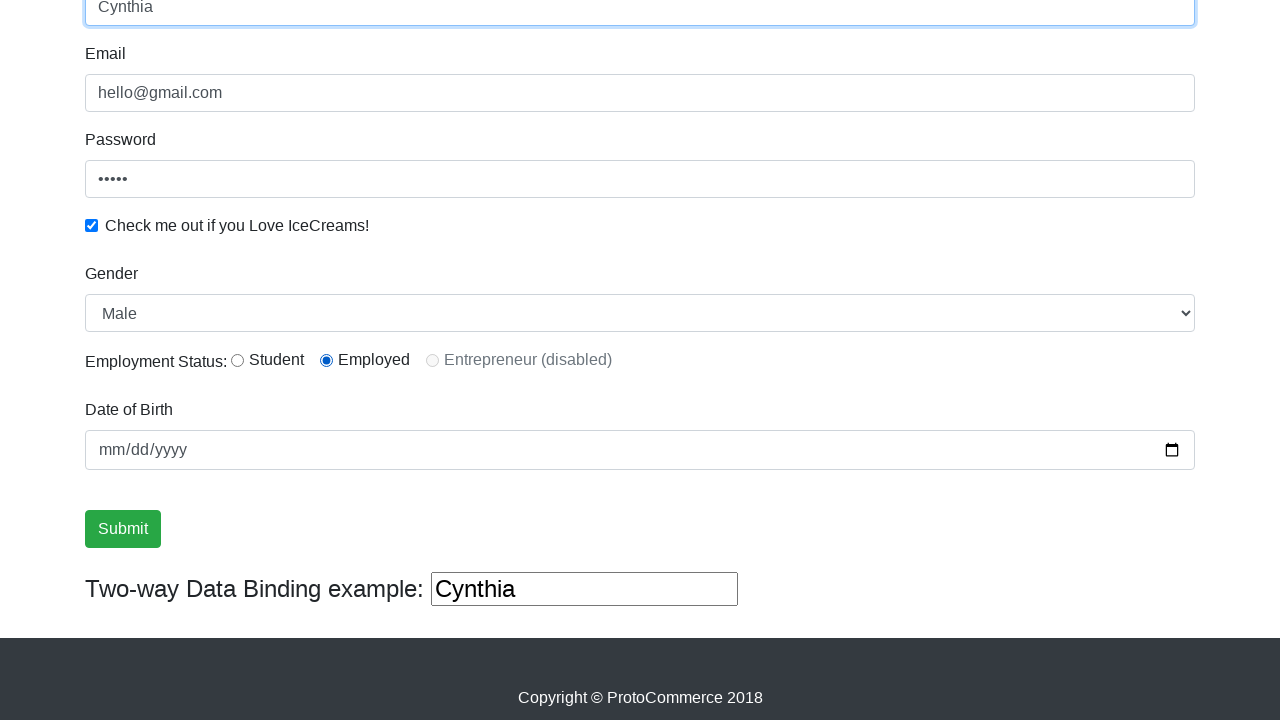

Selected dropdown option by index 0 on #exampleFormControlSelect1
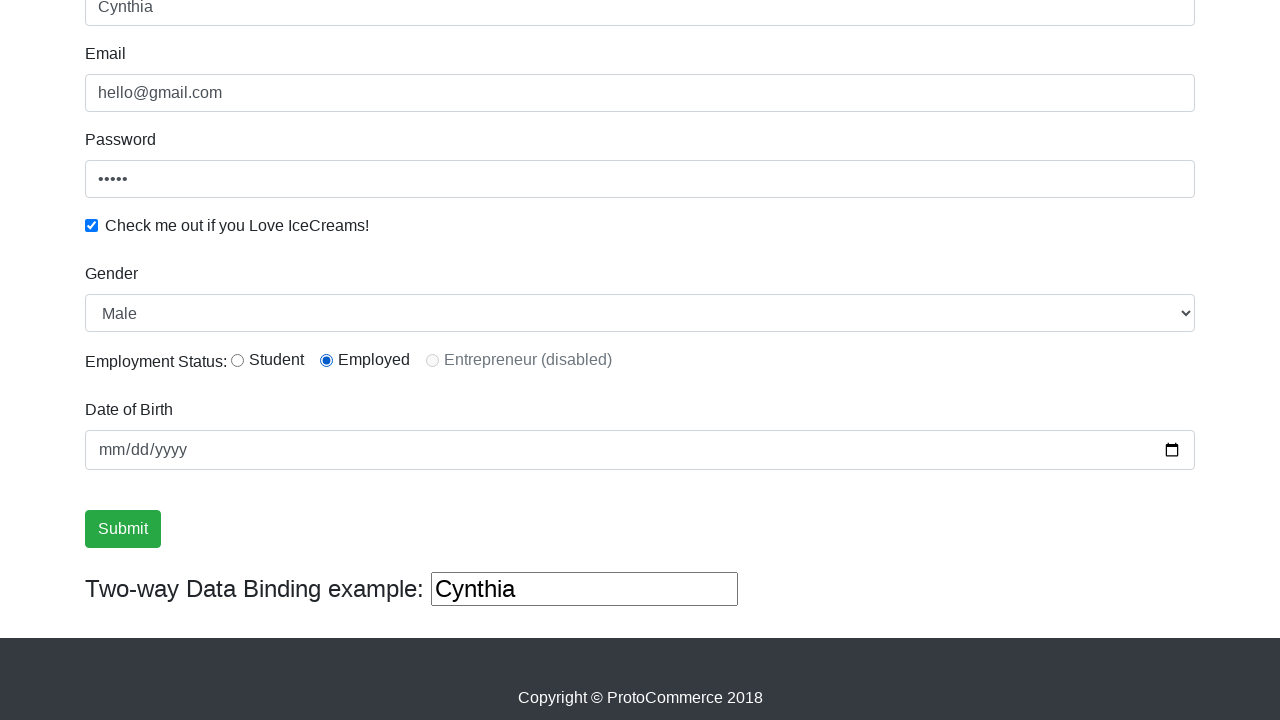

Selected 'Female' from dropdown by label on #exampleFormControlSelect1
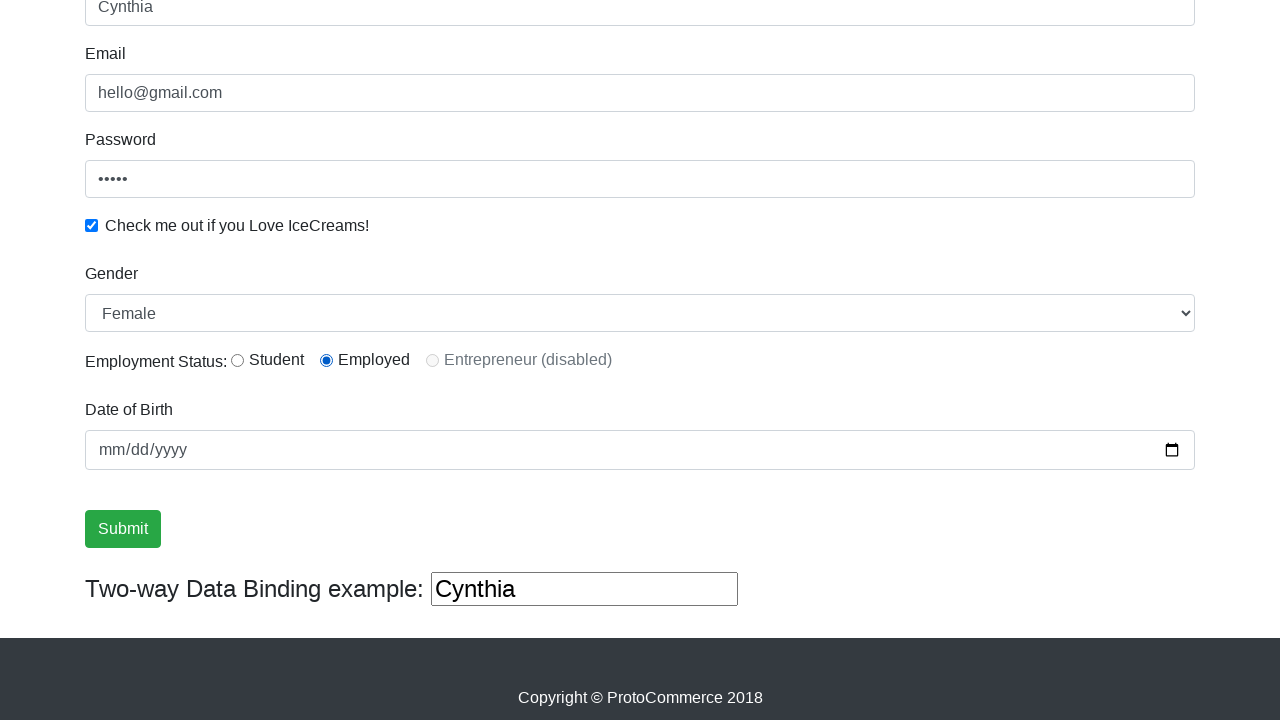

Clicked submit button to submit form at (123, 529) on xpath=//input[@type='submit']
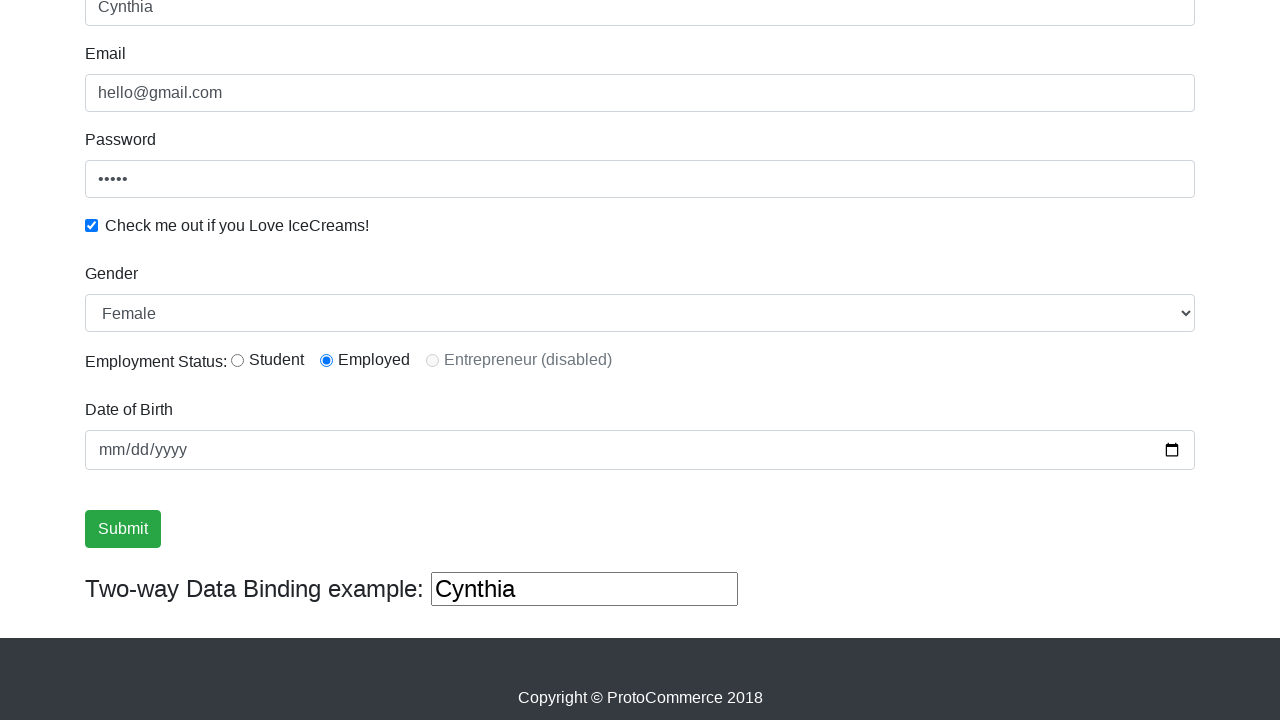

Success message appeared after form submission
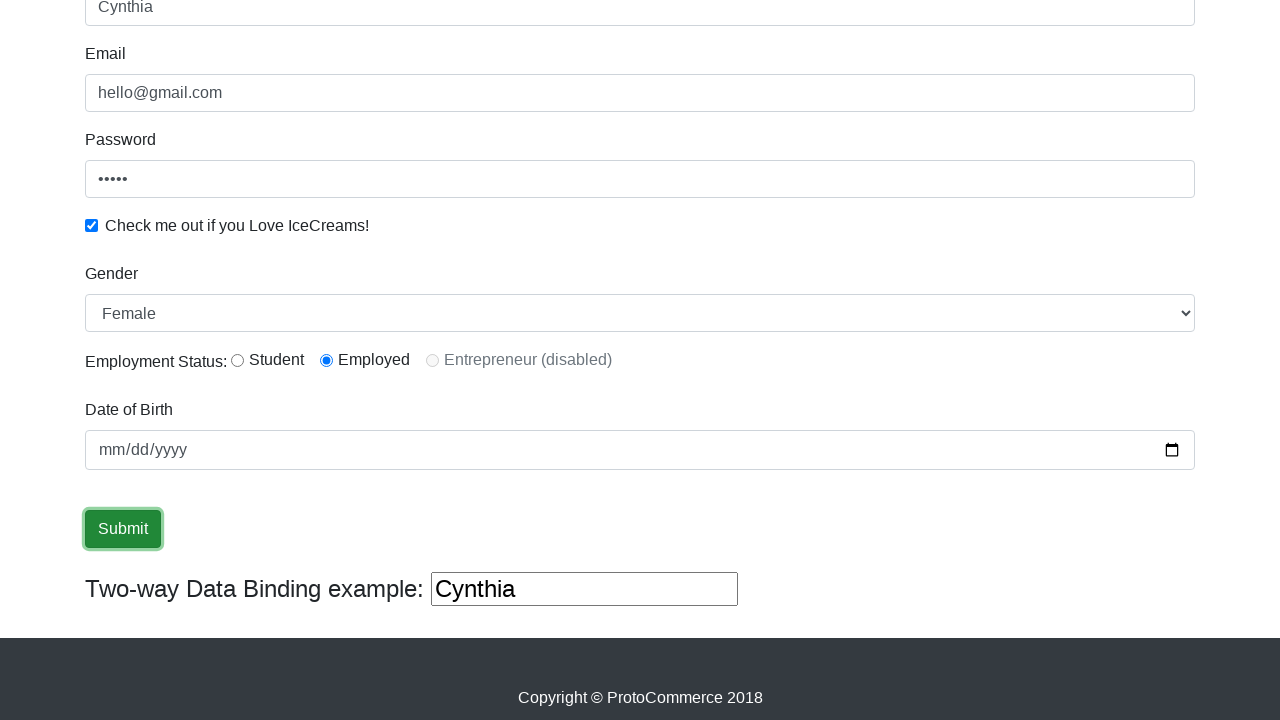

Verified success message contains 'Success' text
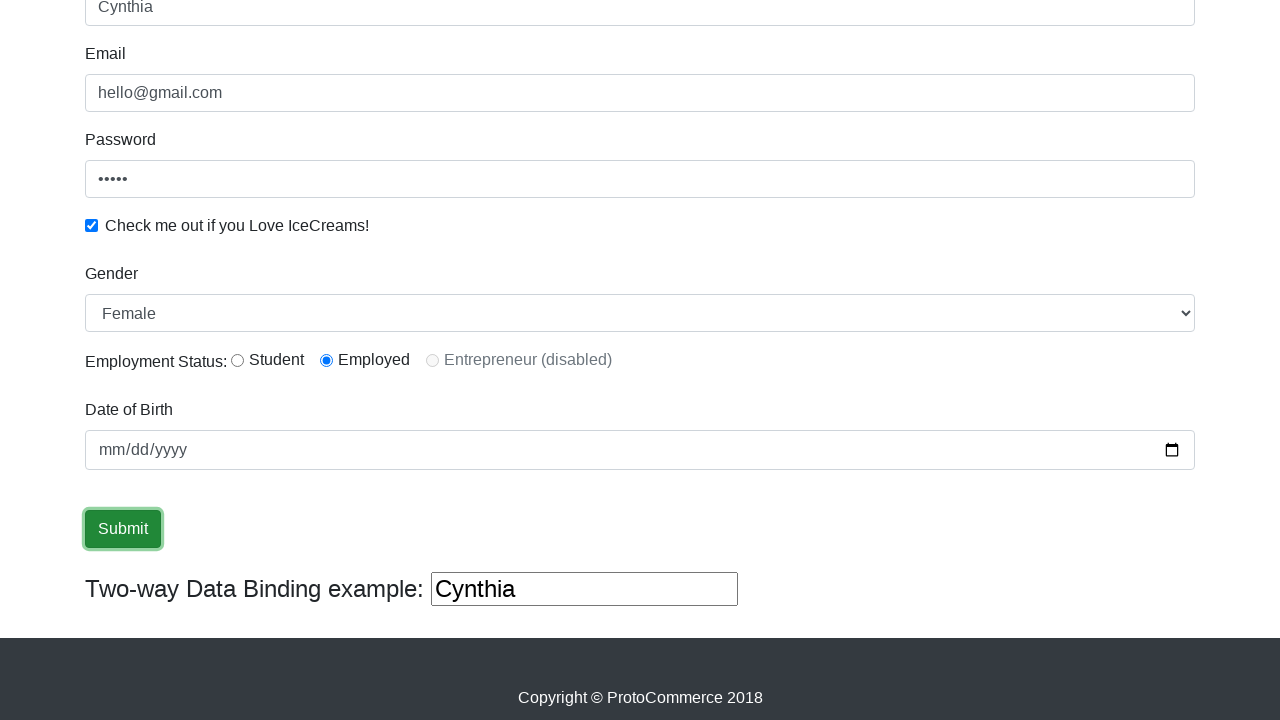

Filled third text input with 'hello again' on (//input[@type='text'])[3]
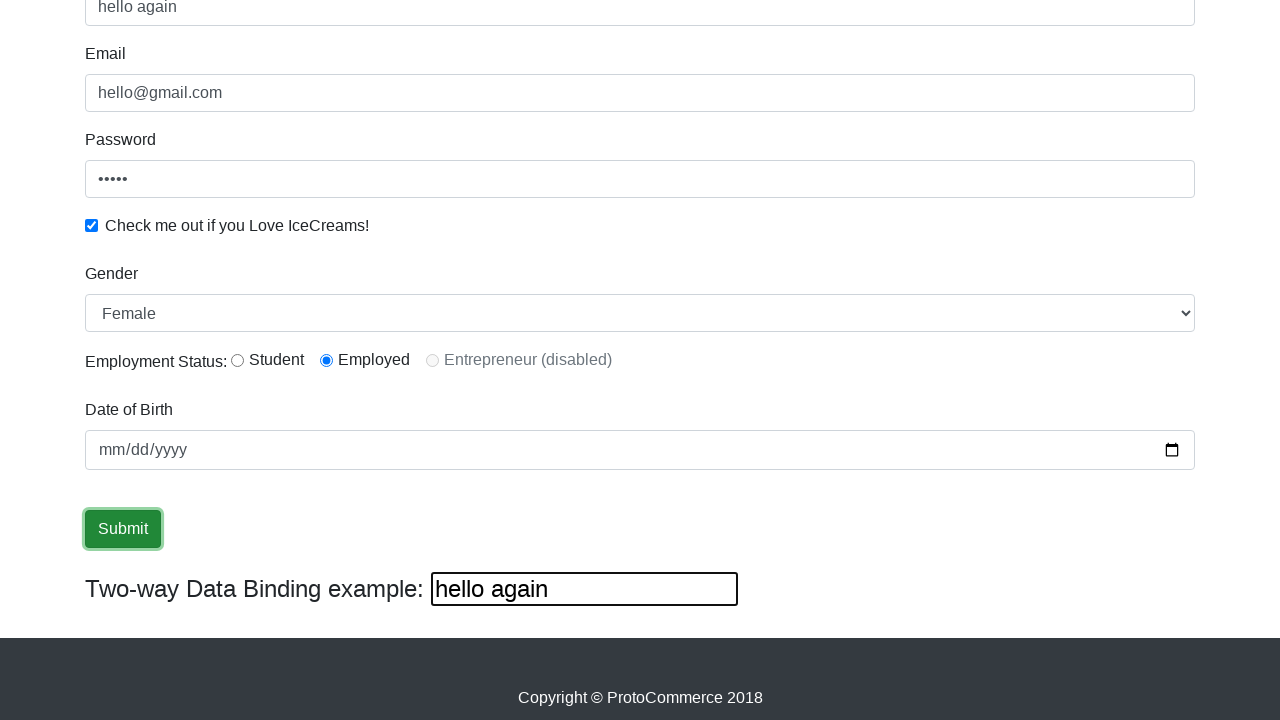

Cleared third text input field on (//input[@type='text'])[3]
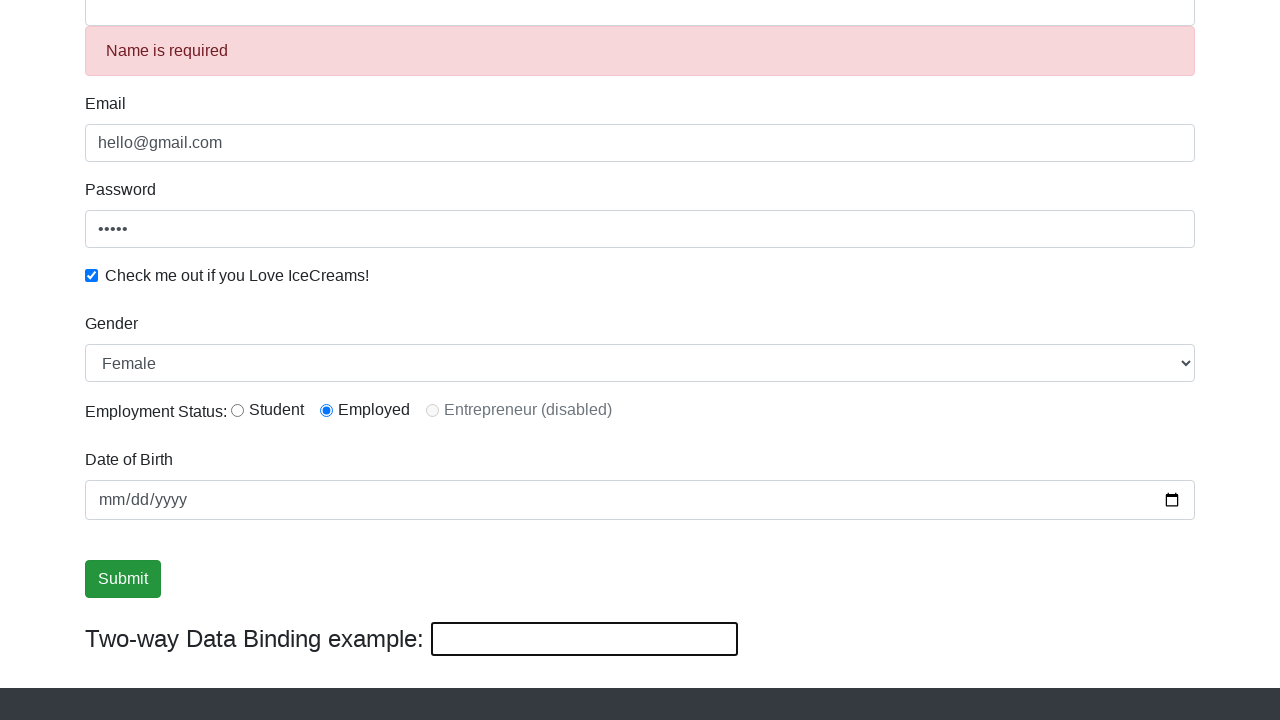

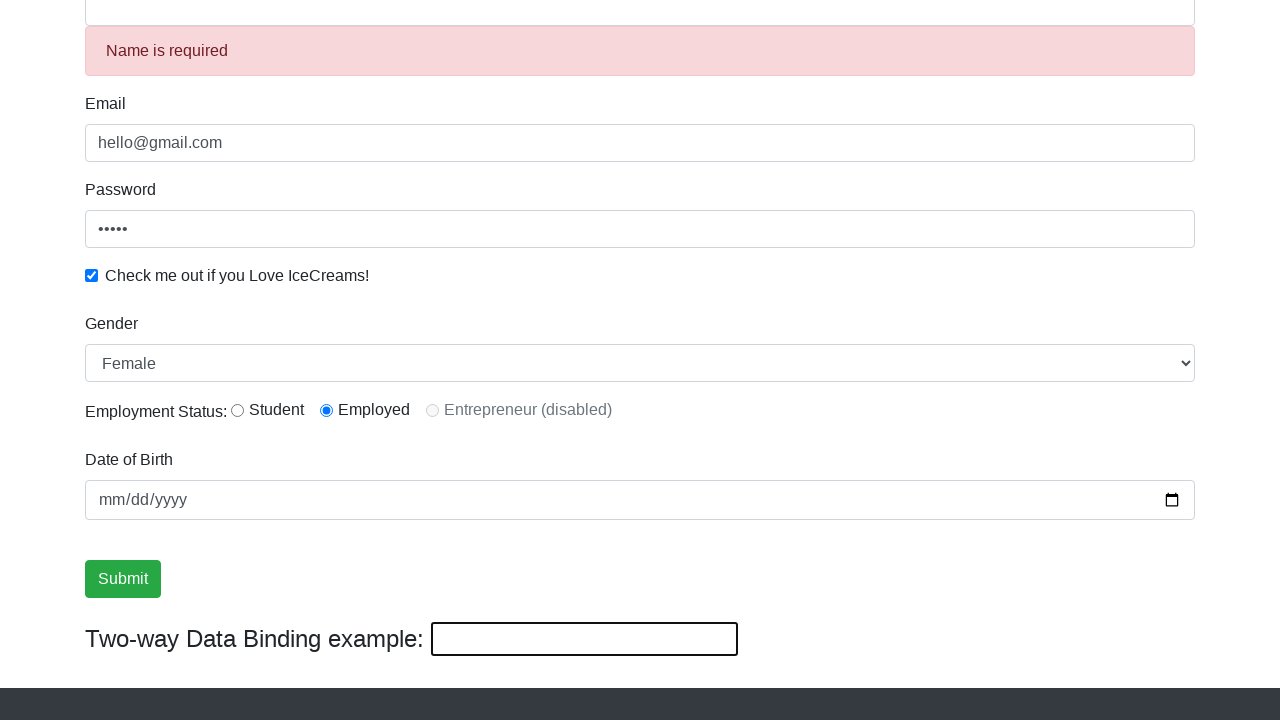